Tests window handling by opening a new browser window, switching to it, and verifying content is displayed

Starting URL: https://demoqa.com/browser-windows

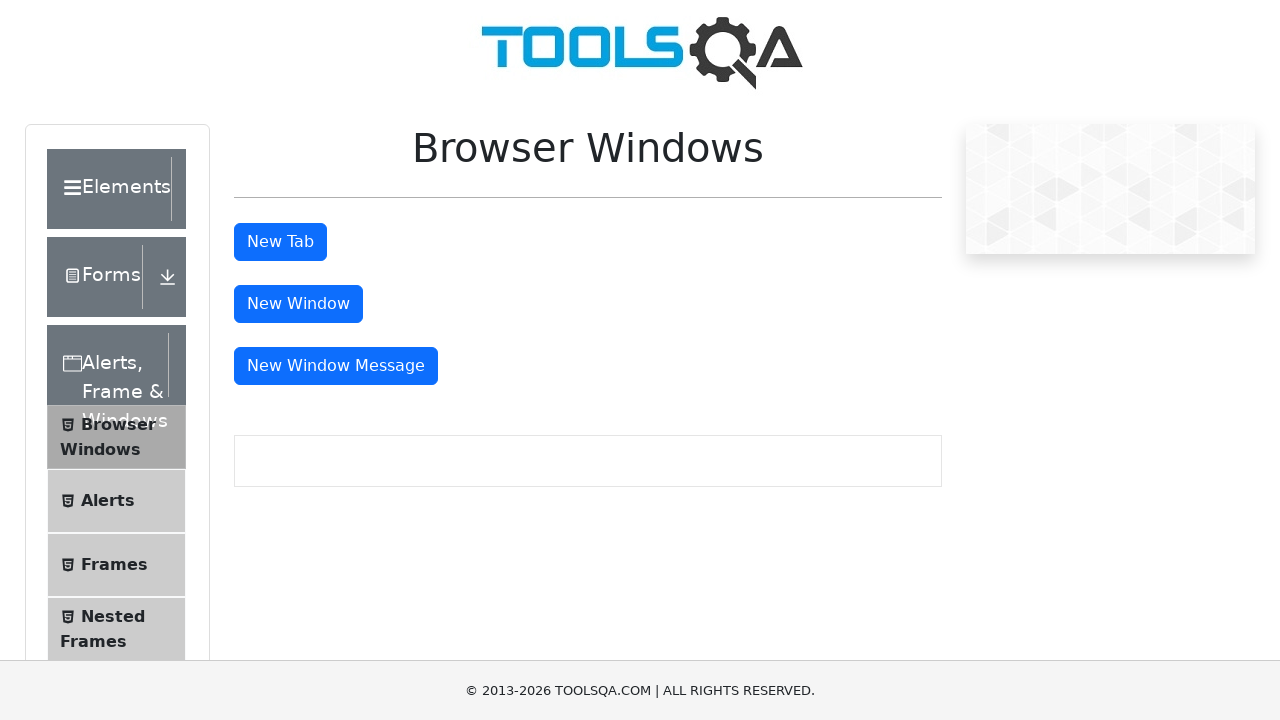

Clicked button to open new window at (298, 304) on #windowButton
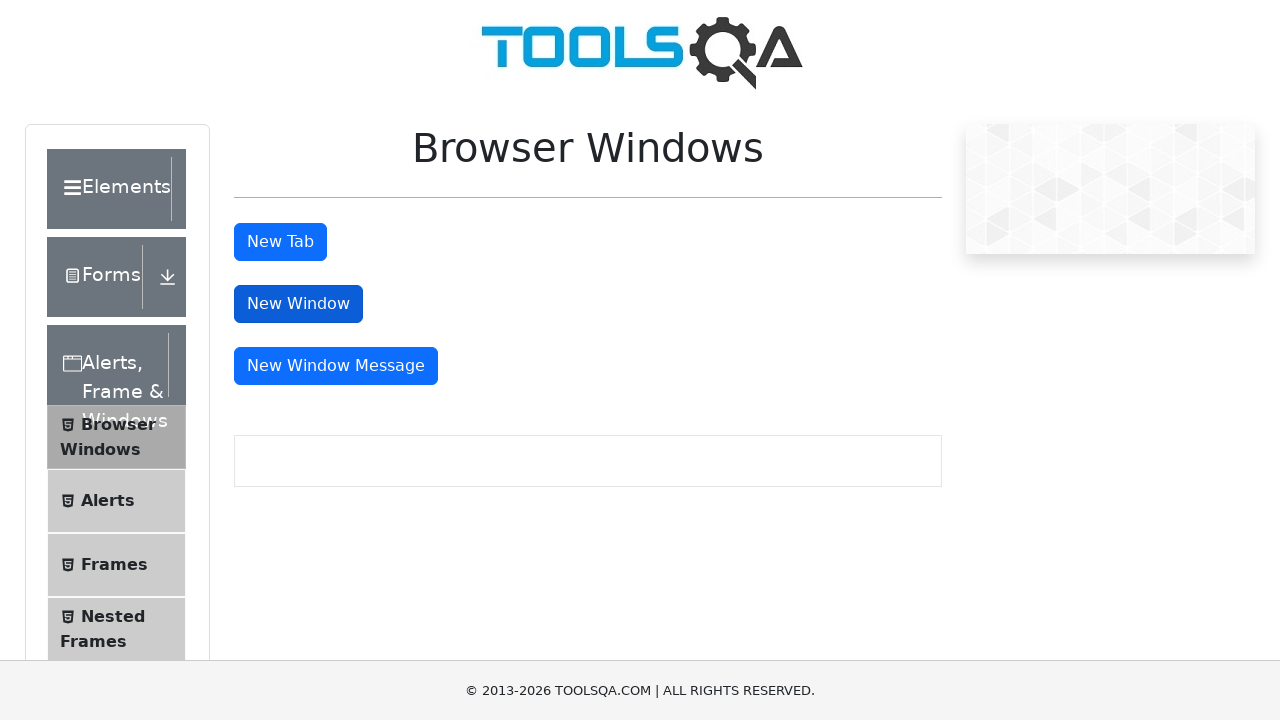

Captured new browser window
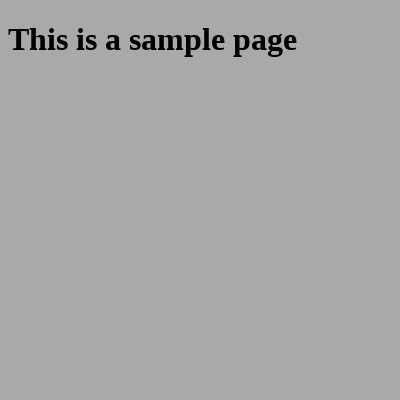

New window loaded completely
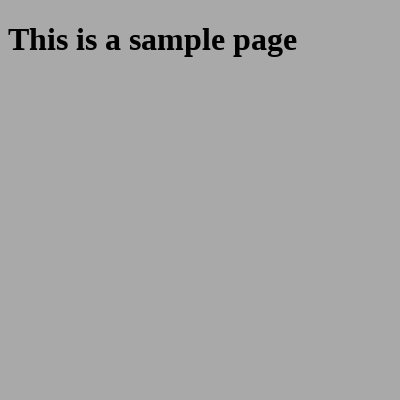

Sample heading element found in new window
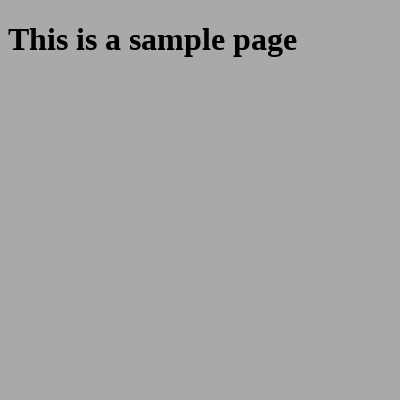

Retrieved heading text from new window: 'This is a sample page'
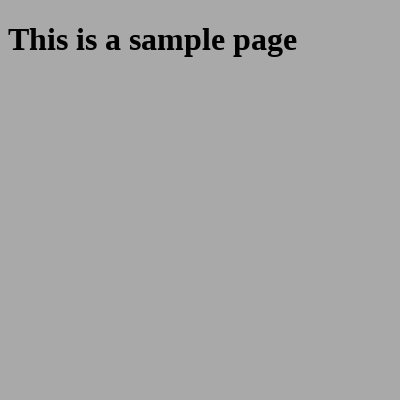

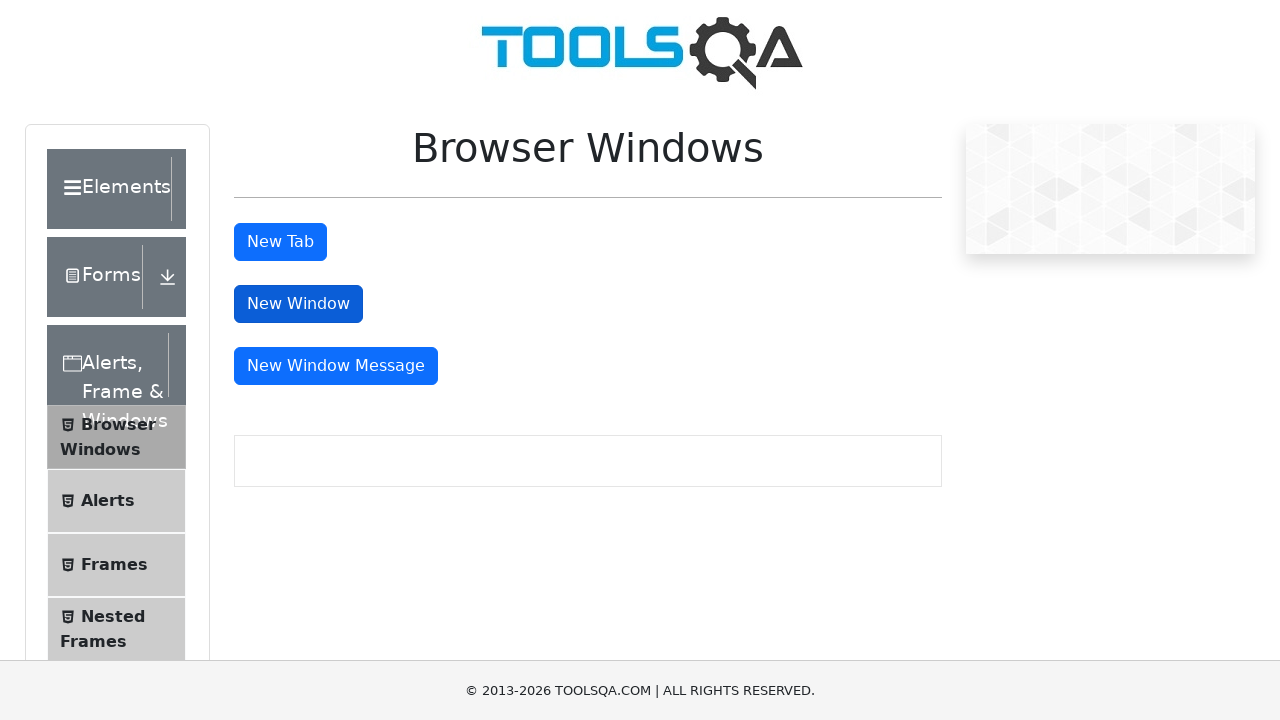